Tests explicit wait functionality by waiting for a button to become clickable, clicking it, and verifying a success message appears

Starting URL: http://suninjuly.github.io/wait2.html

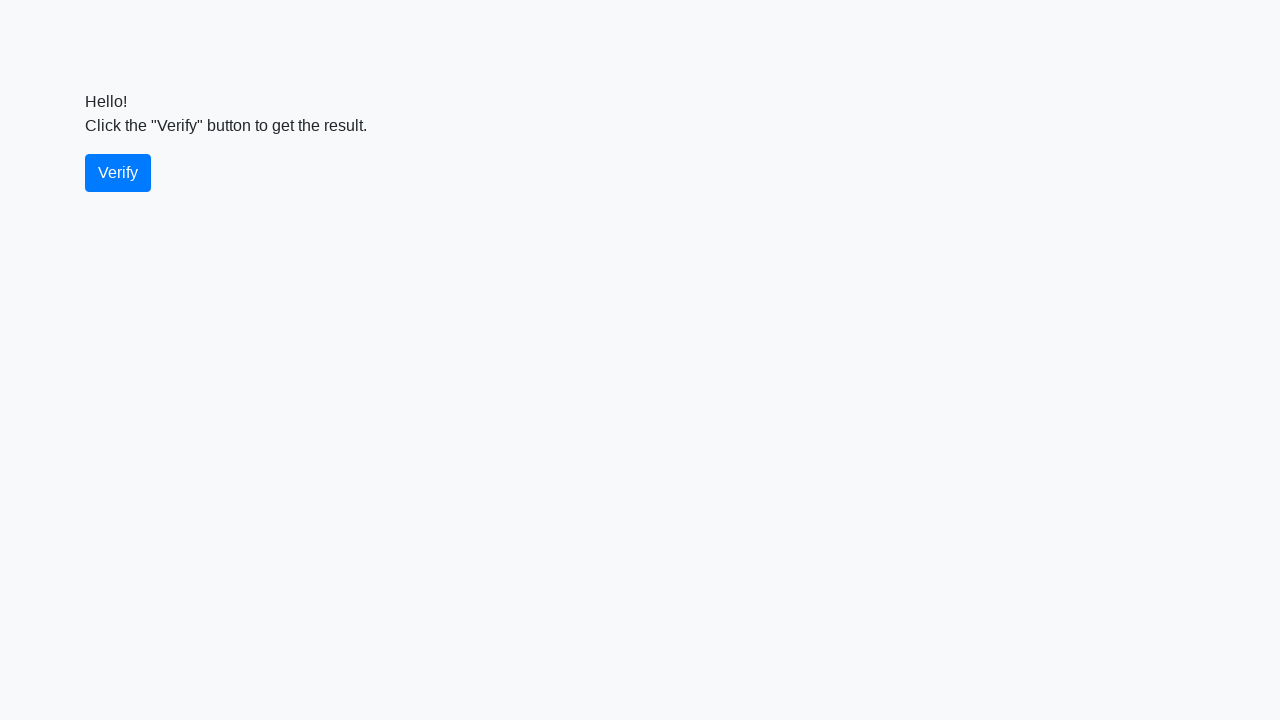

Waited for verify button to become visible
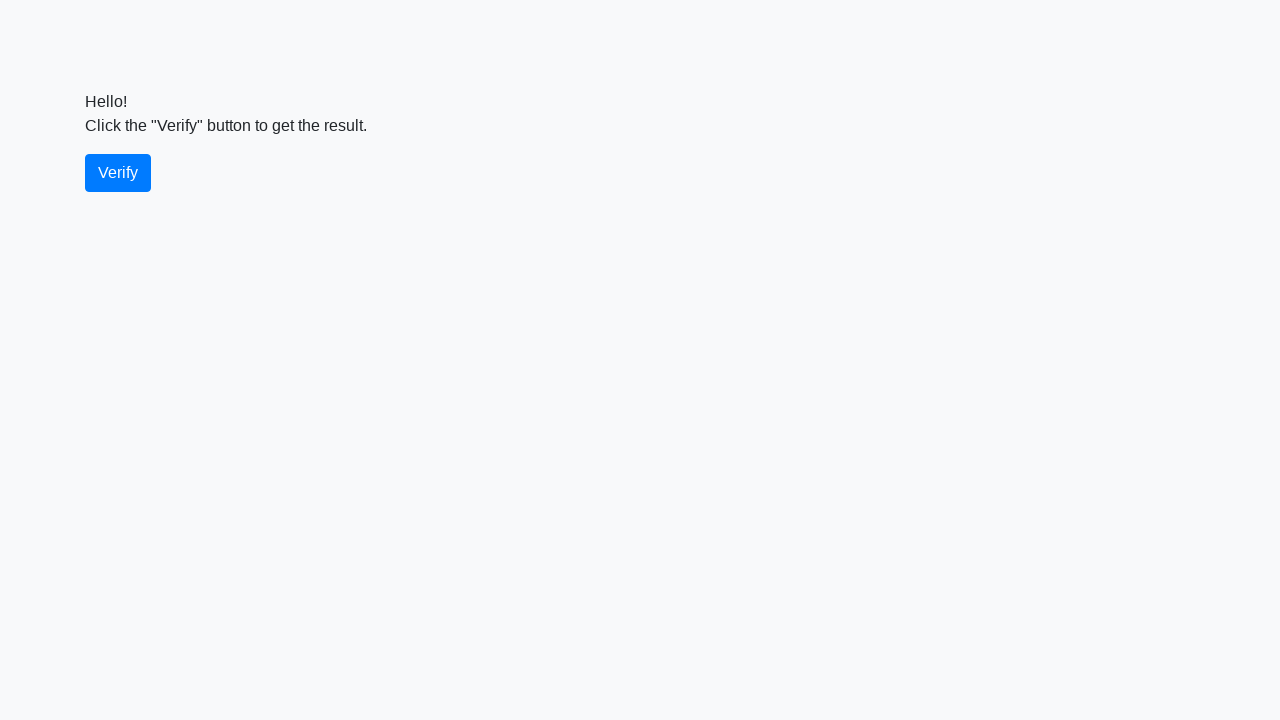

Clicked the verify button at (118, 173) on #verify
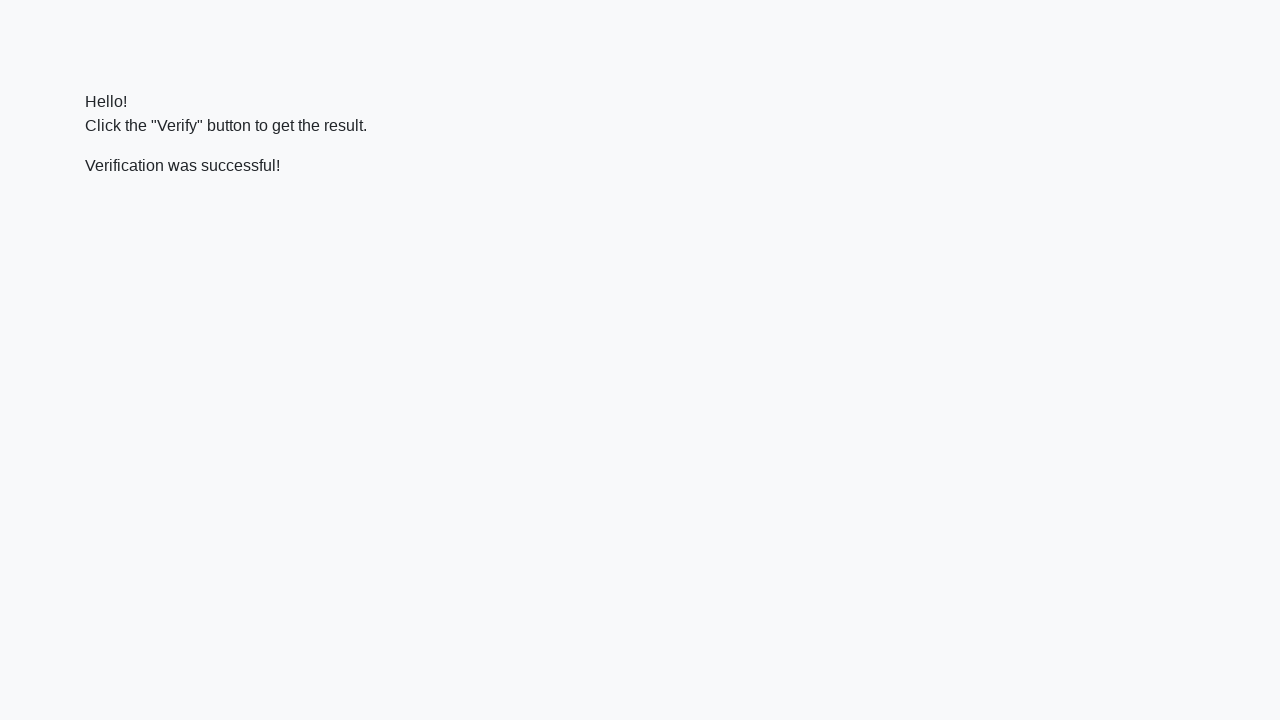

Waited for success message to become visible
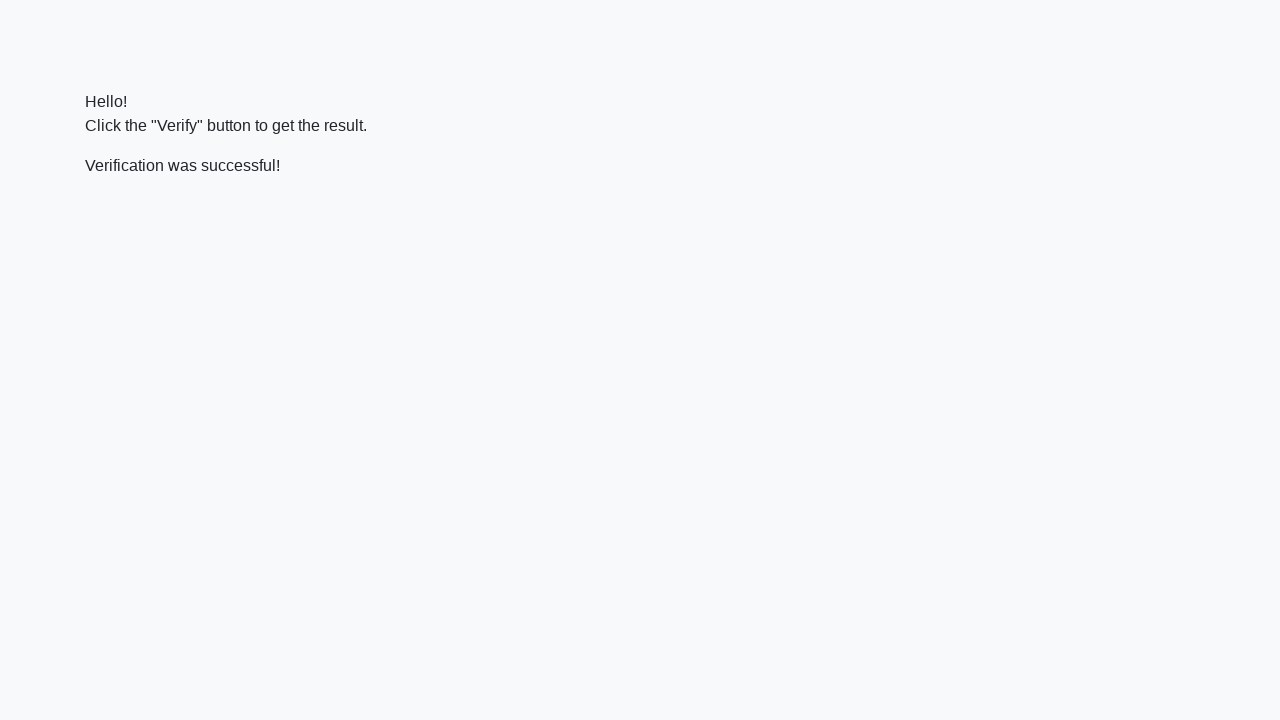

Verified that success message contains 'successful'
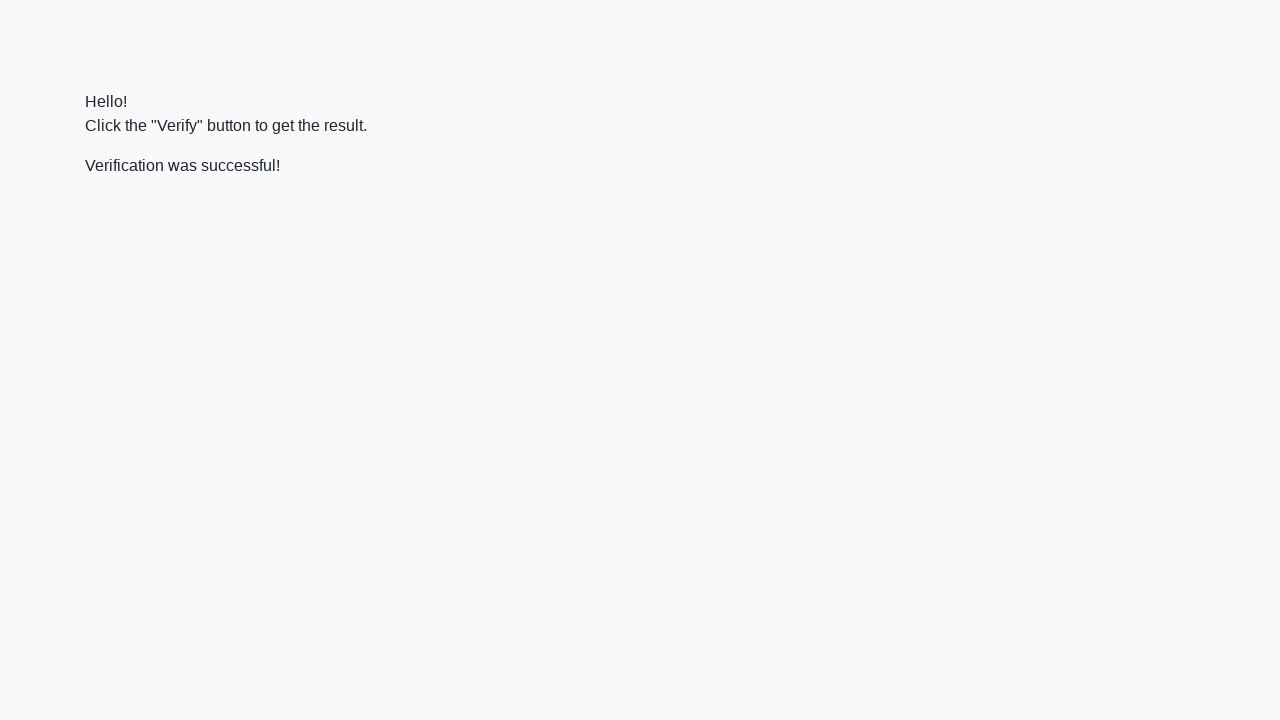

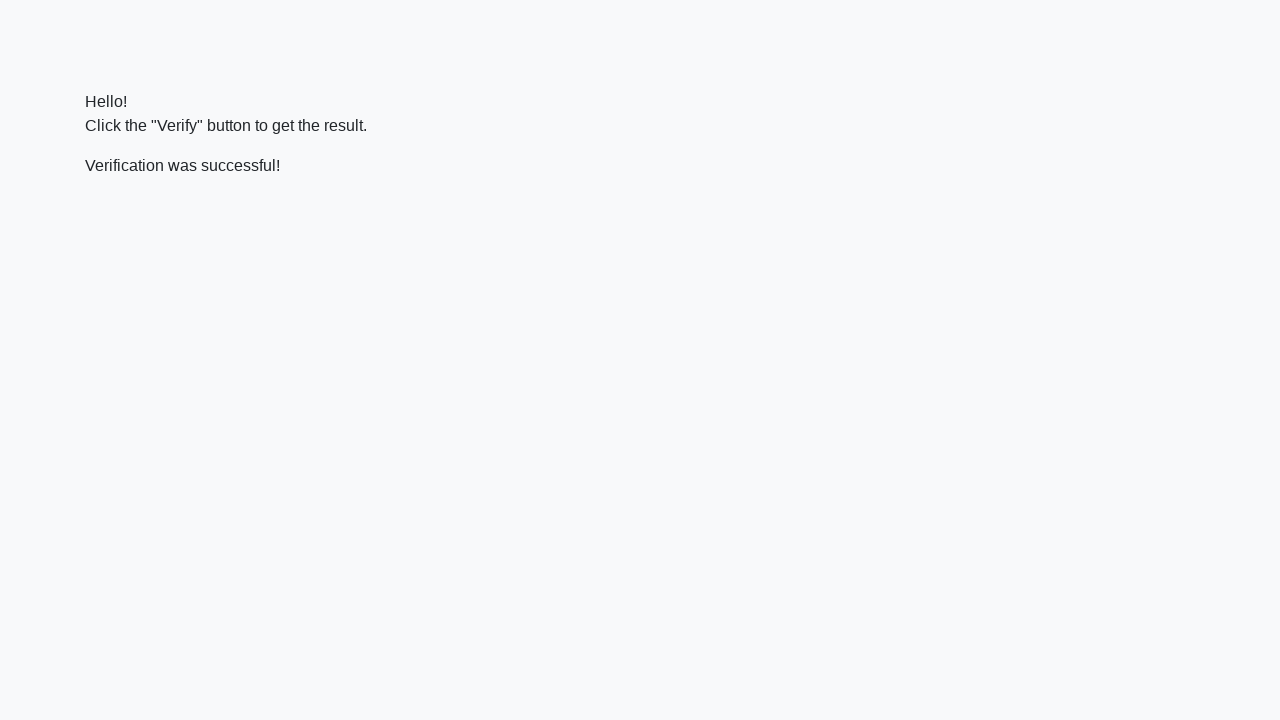